Tests JavaScript alert interactions including prompt box (entering text and accepting), alert box (accepting), and confirm box (dismissing) on a demo page.

Starting URL: https://www.hyrtutorials.com/p/alertsdemo.html

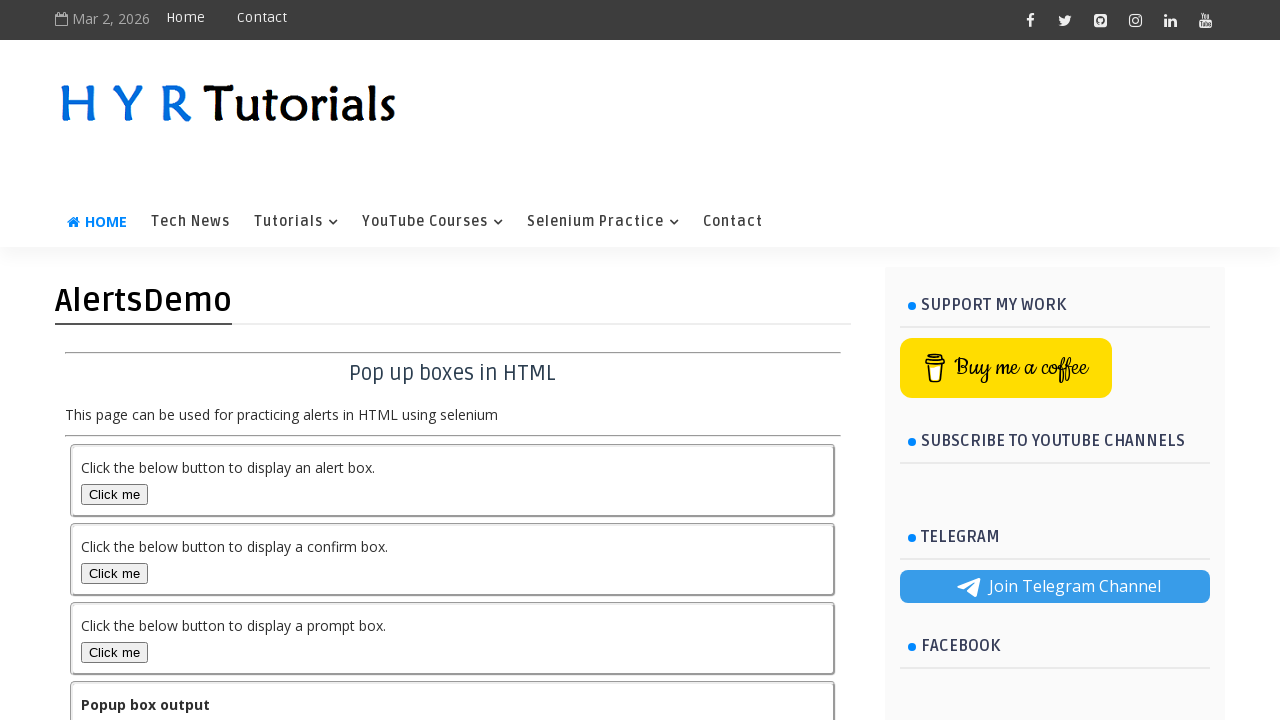

Located prompt box button
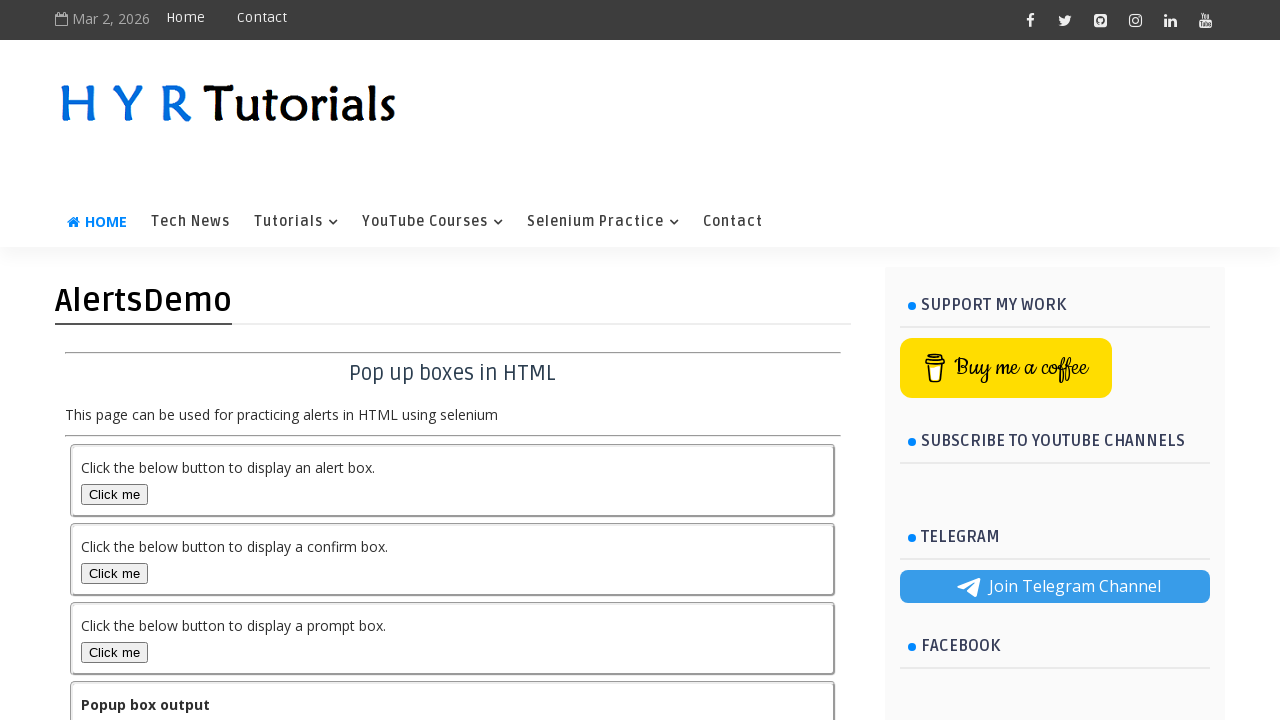

Scrolled prompt box button into view
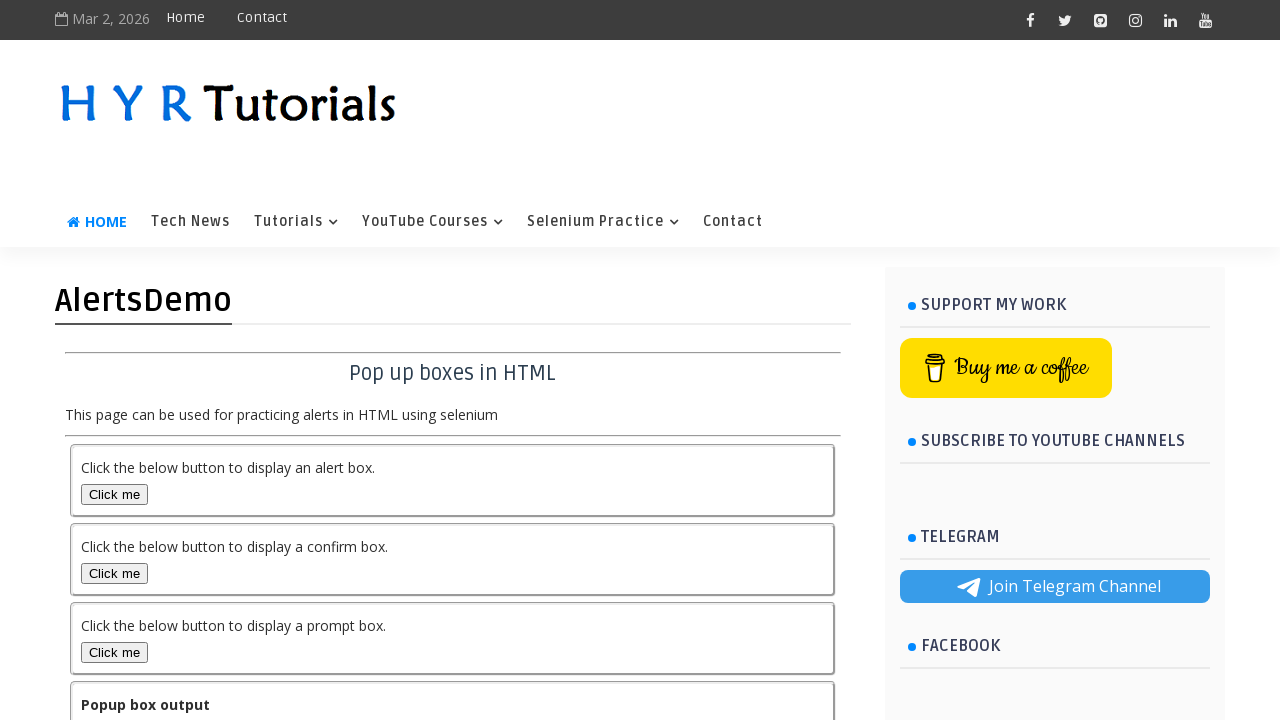

Clicked prompt box button at (114, 652) on #promptBox
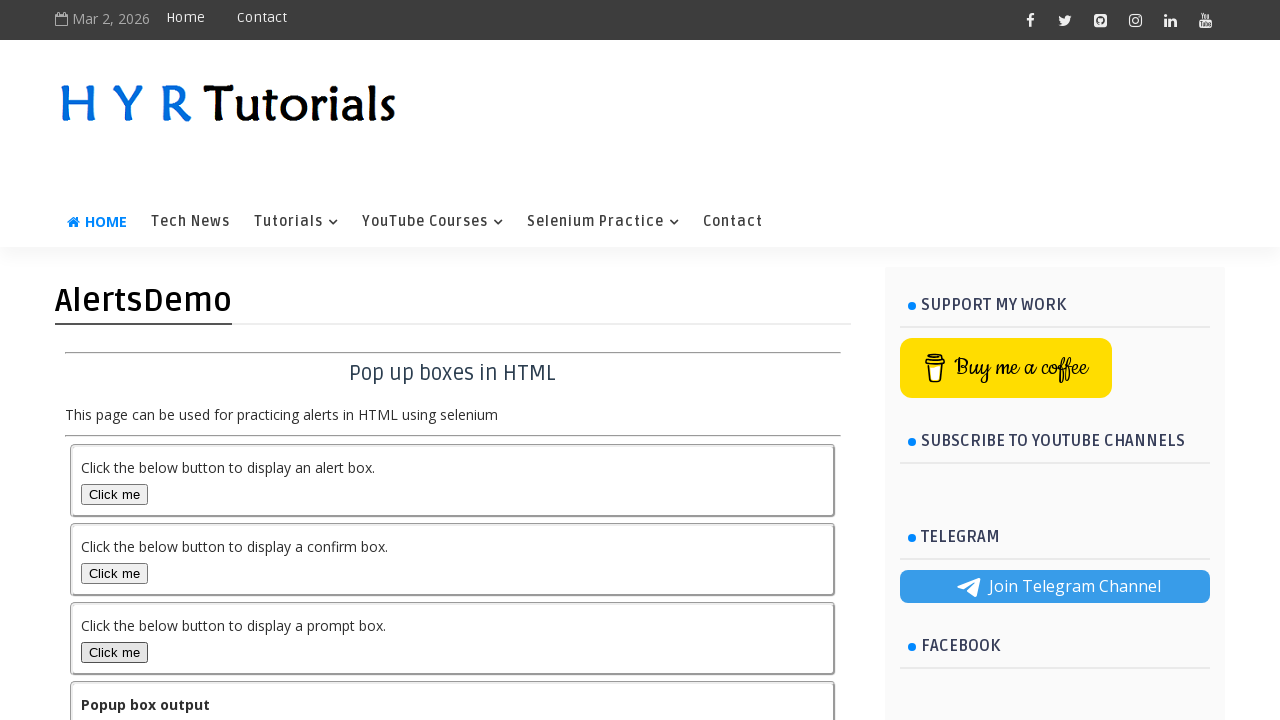

Set up dialog handler to accept prompt with text 'testuser'
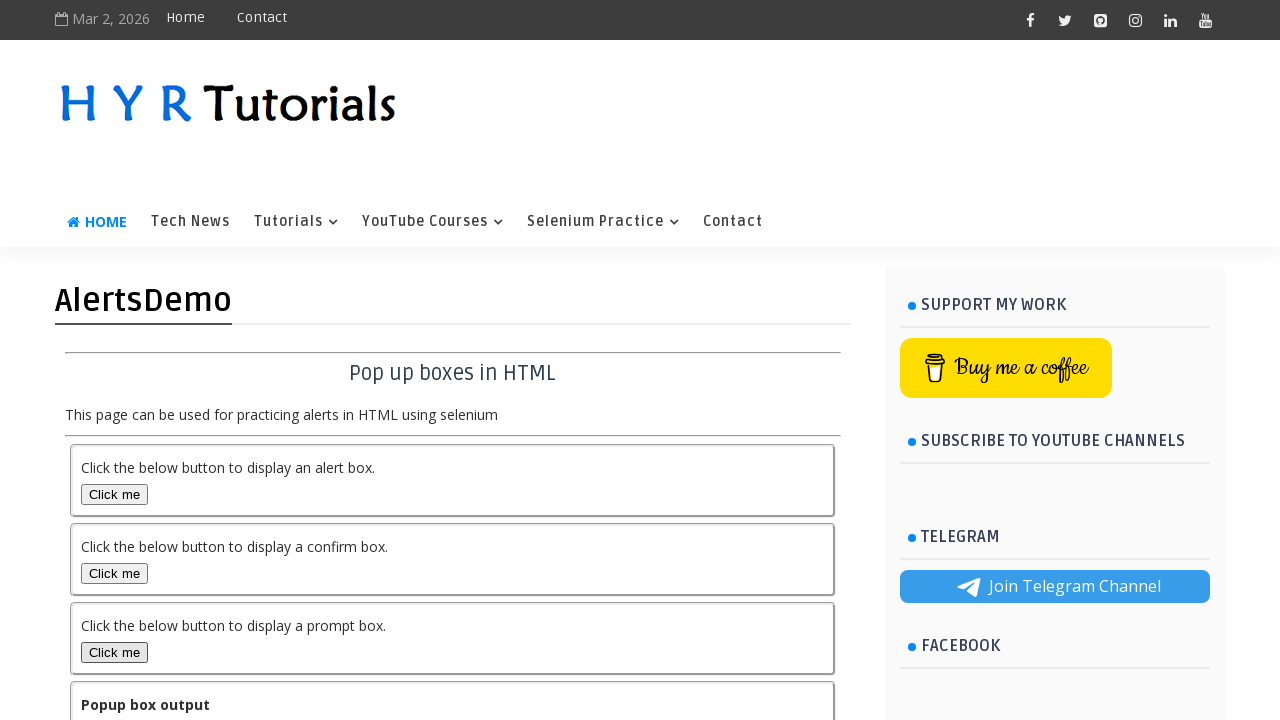

Clicked prompt box button again to trigger dialog with handler at (114, 652) on #promptBox
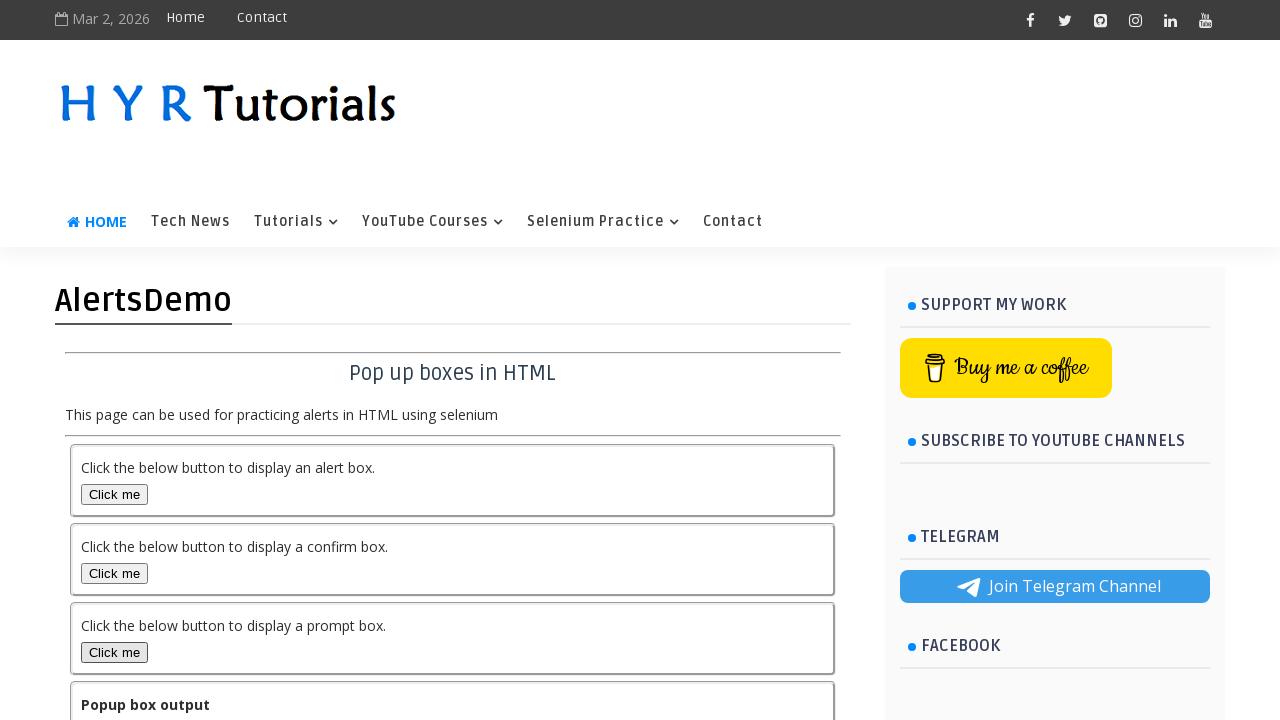

Waited for output element to appear after prompt interaction
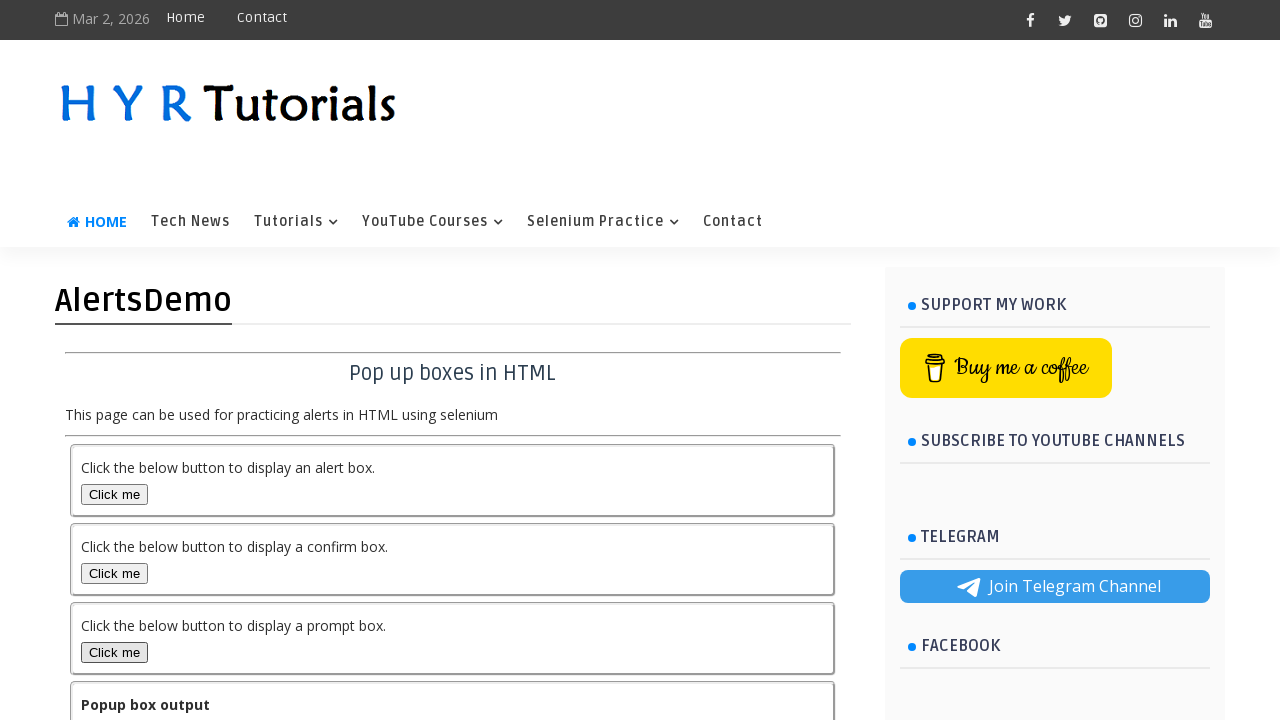

Set up dialog handler to accept alert box
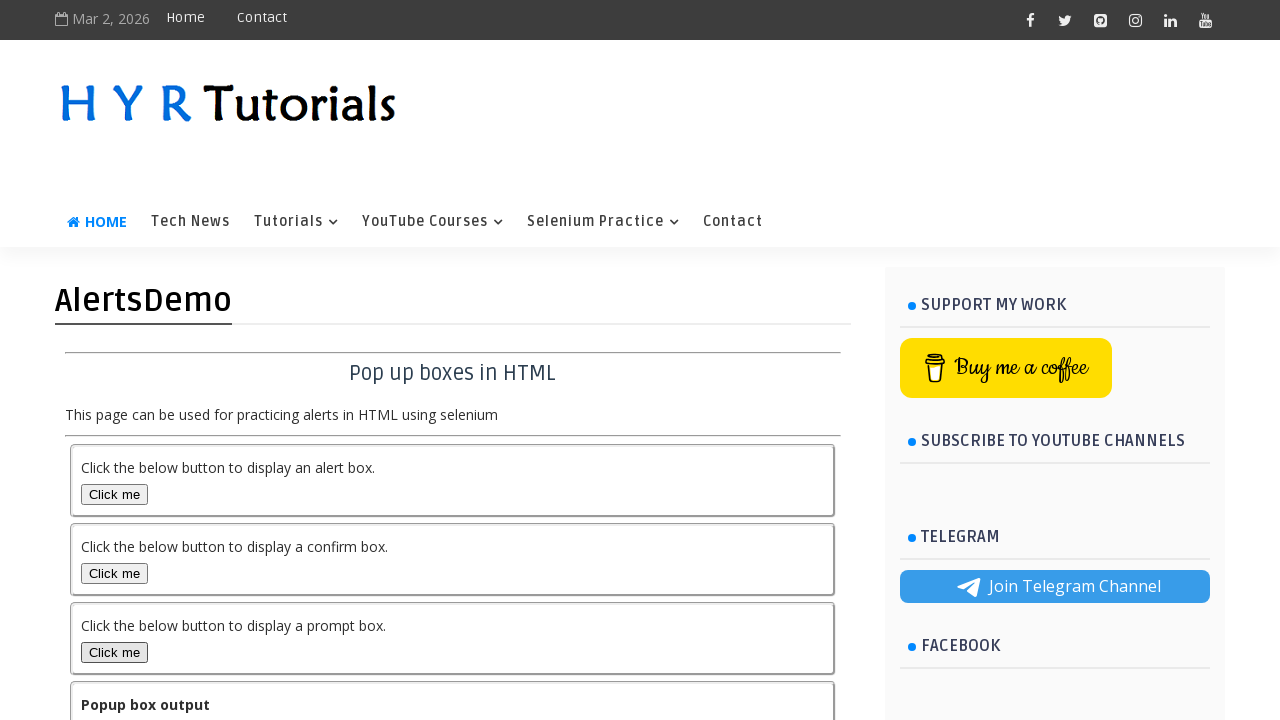

Located alert box button
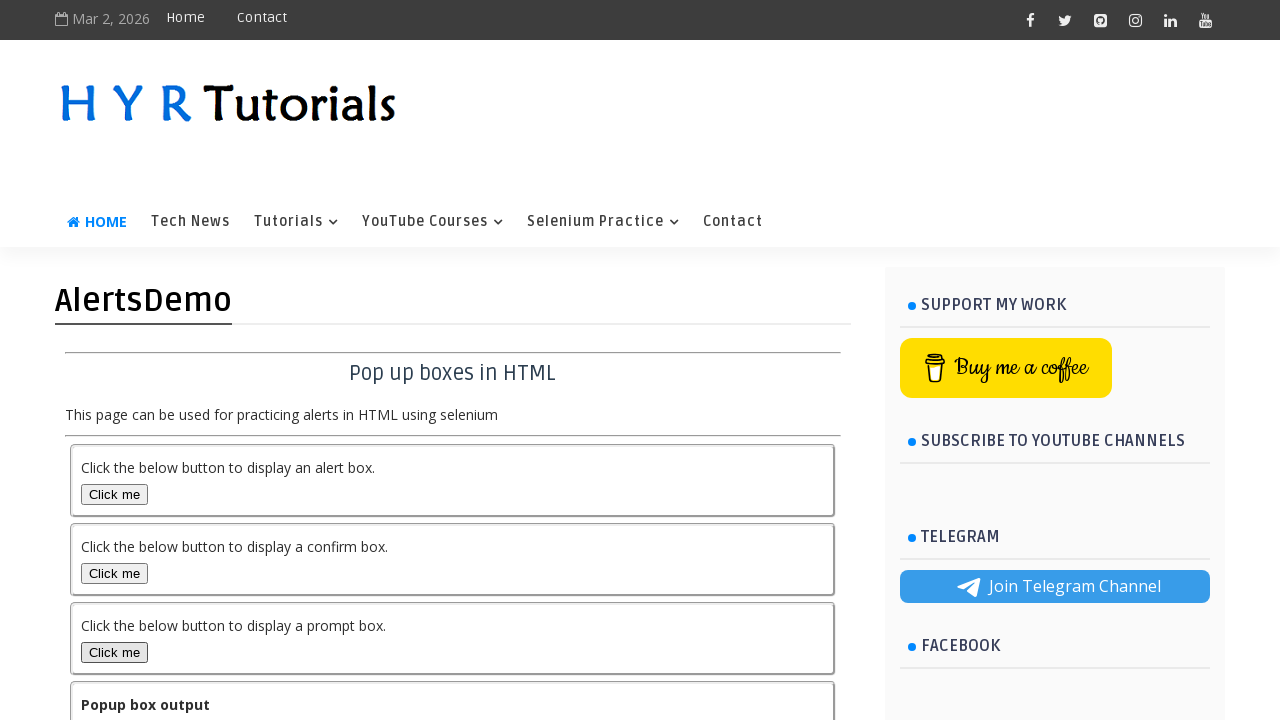

Scrolled alert box button into view
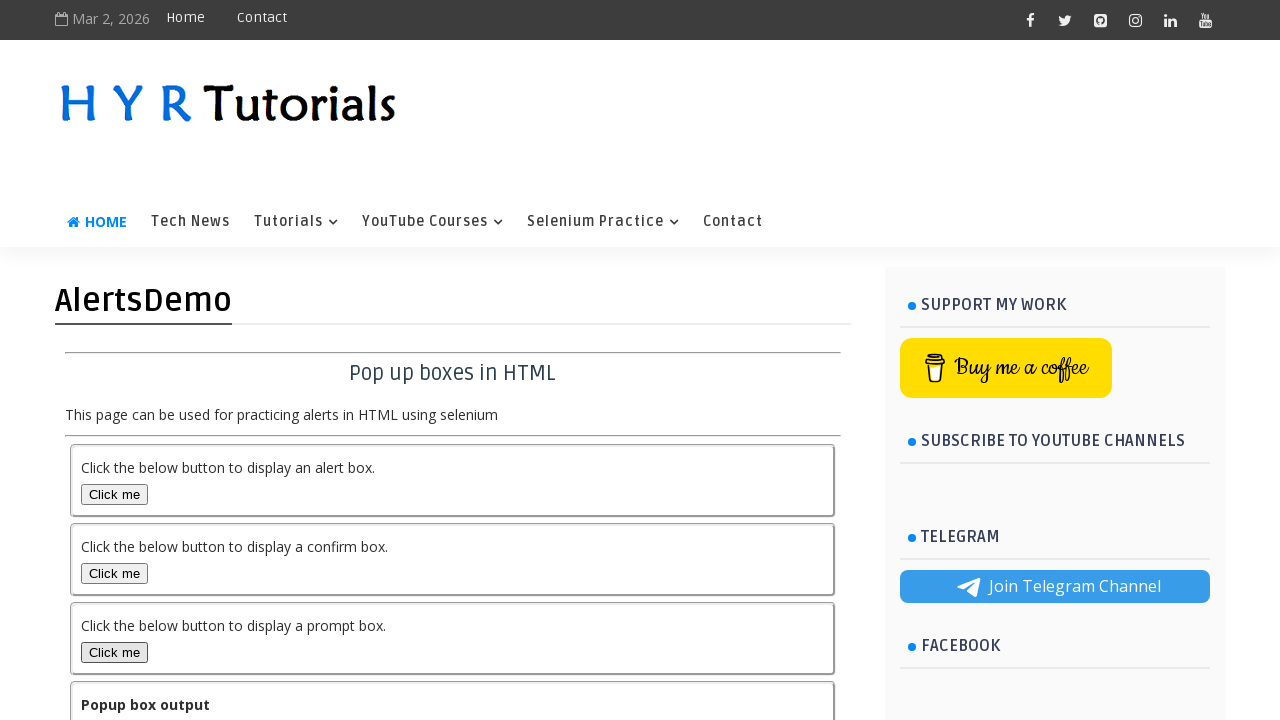

Clicked alert box button to trigger alert dialog at (114, 494) on #alertBox
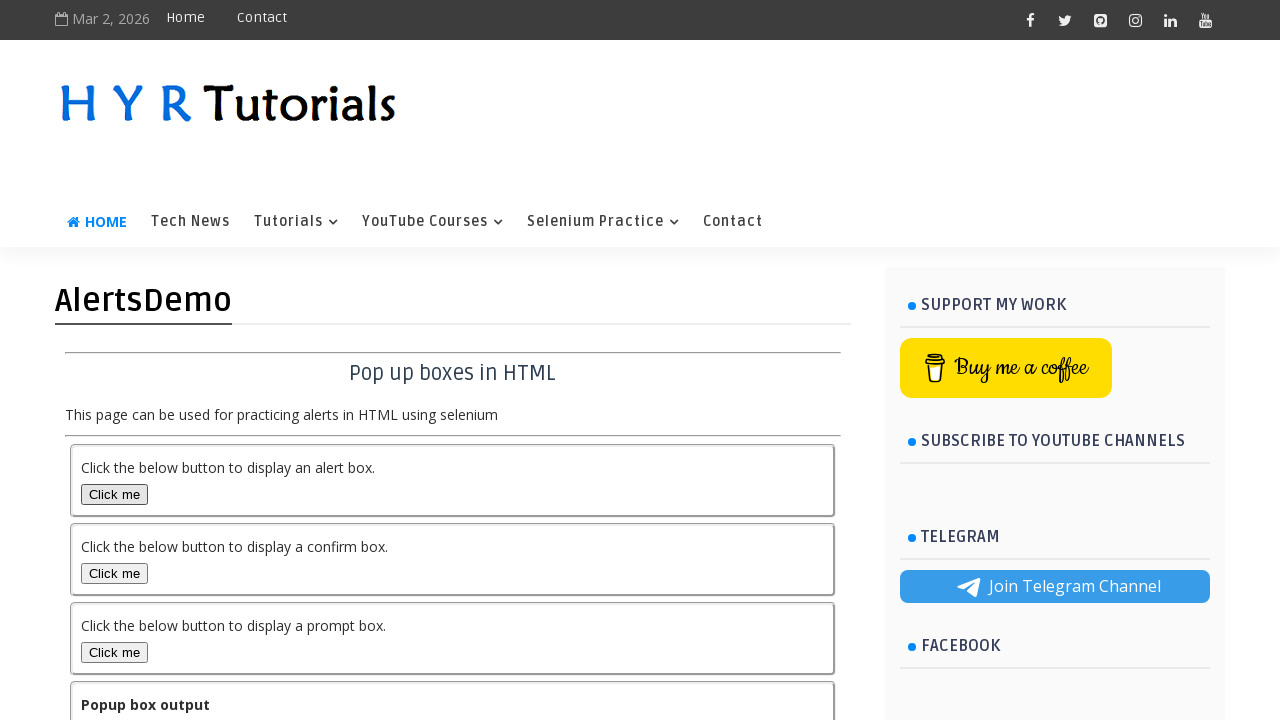

Waited for output element to update after alert interaction
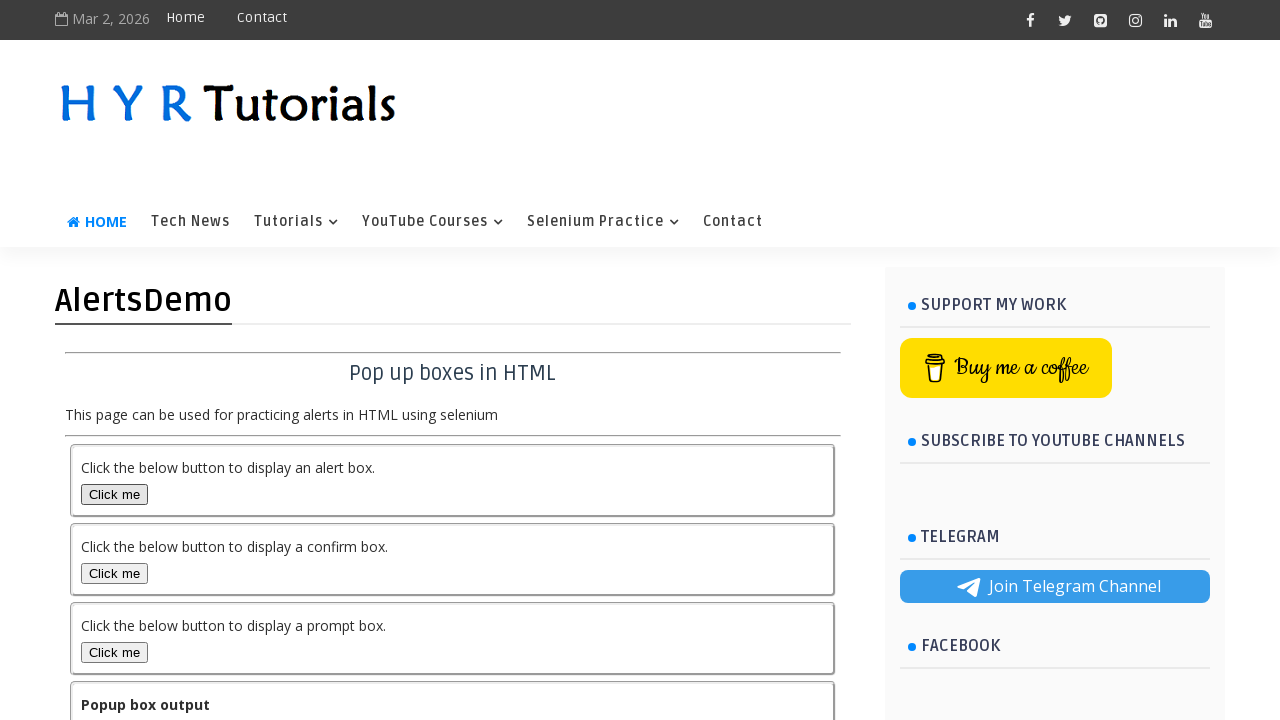

Set up dialog handler to dismiss confirm box
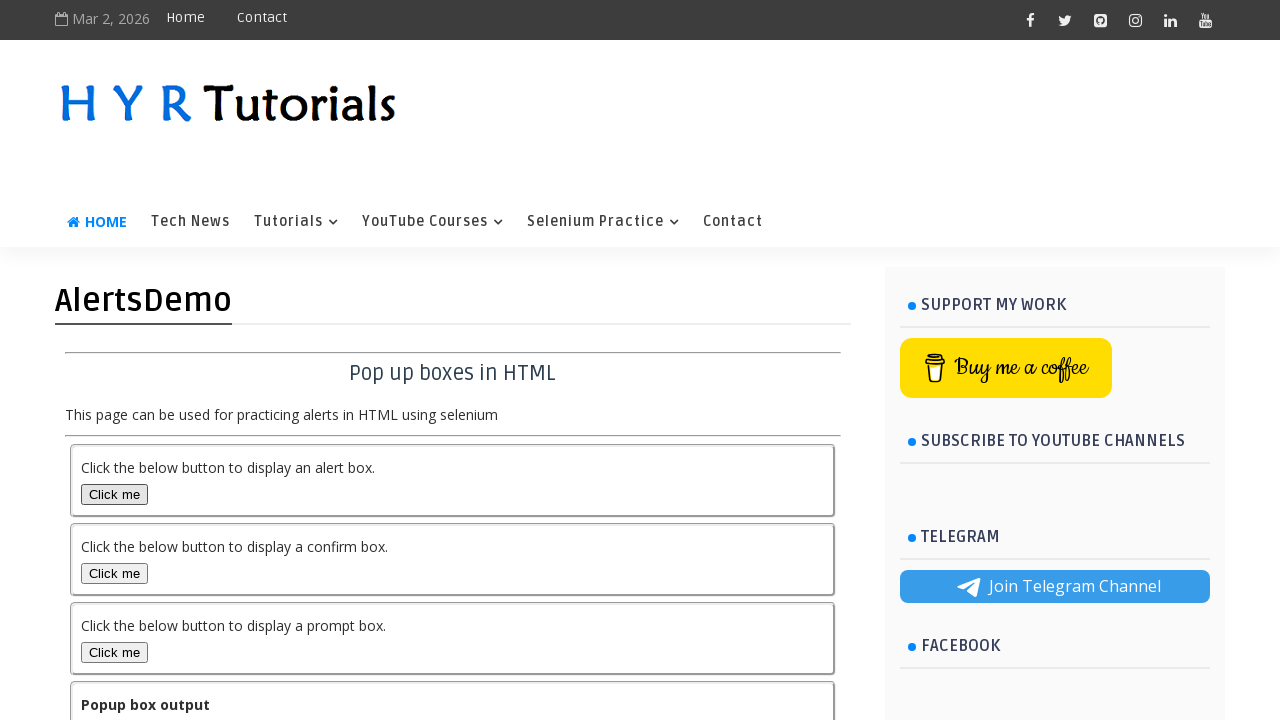

Located confirm box button
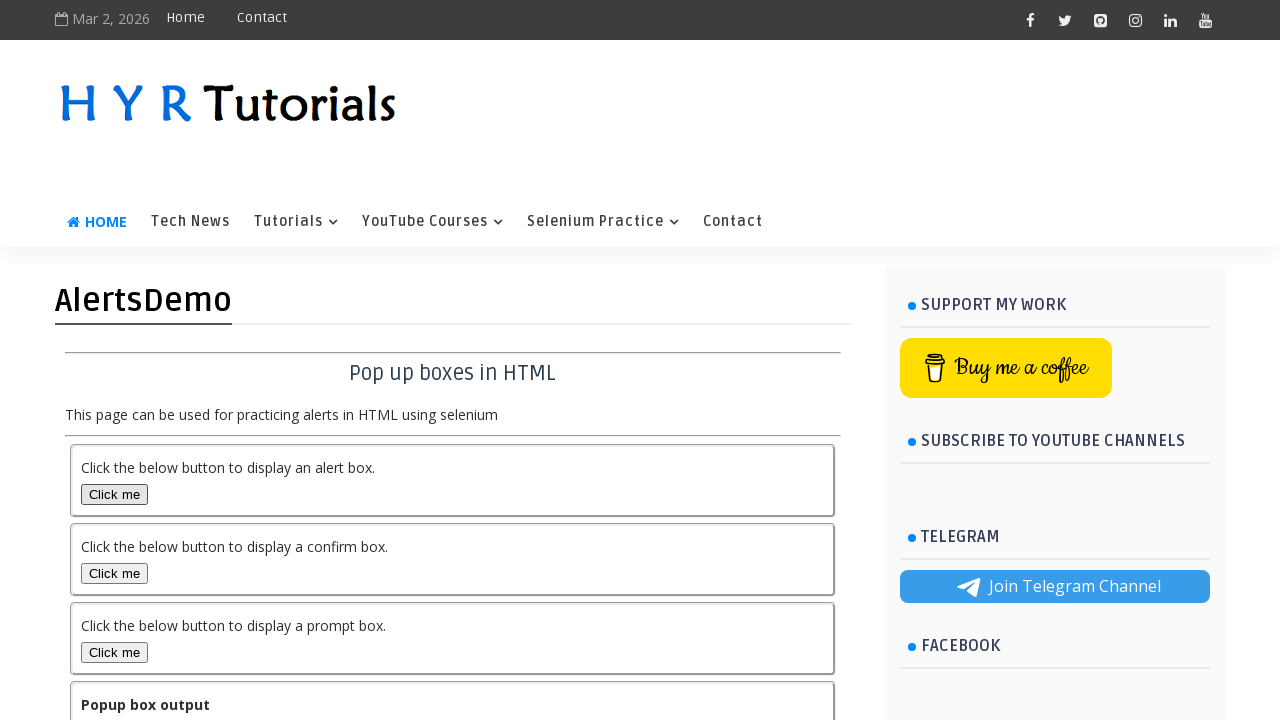

Scrolled confirm box button into view
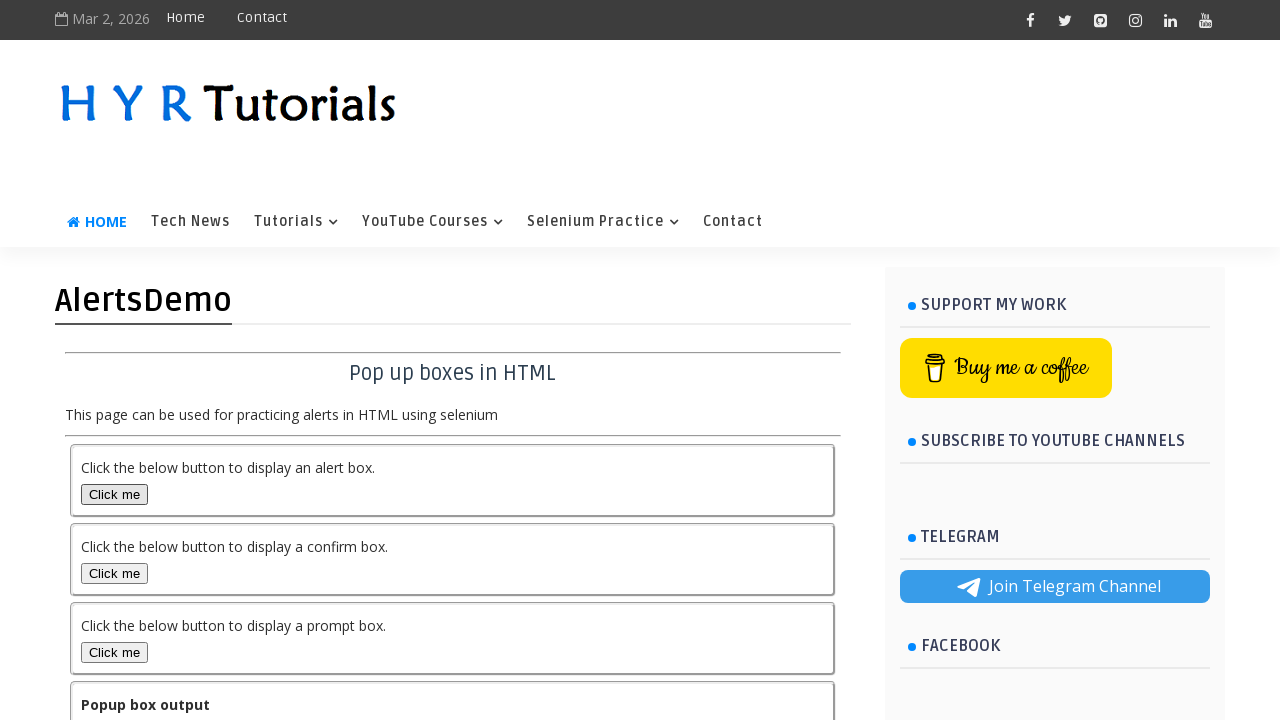

Clicked confirm box button to trigger confirm dialog at (114, 573) on #confirmBox
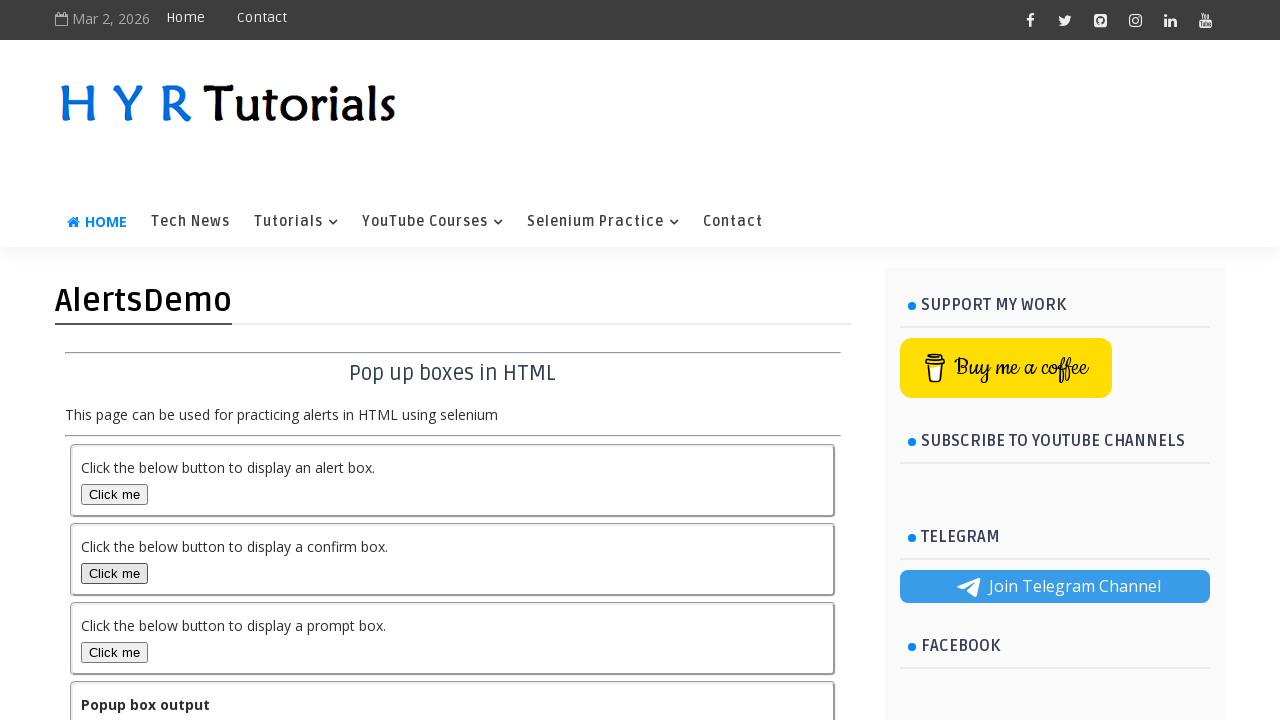

Waited for output element to update after confirm dismissal
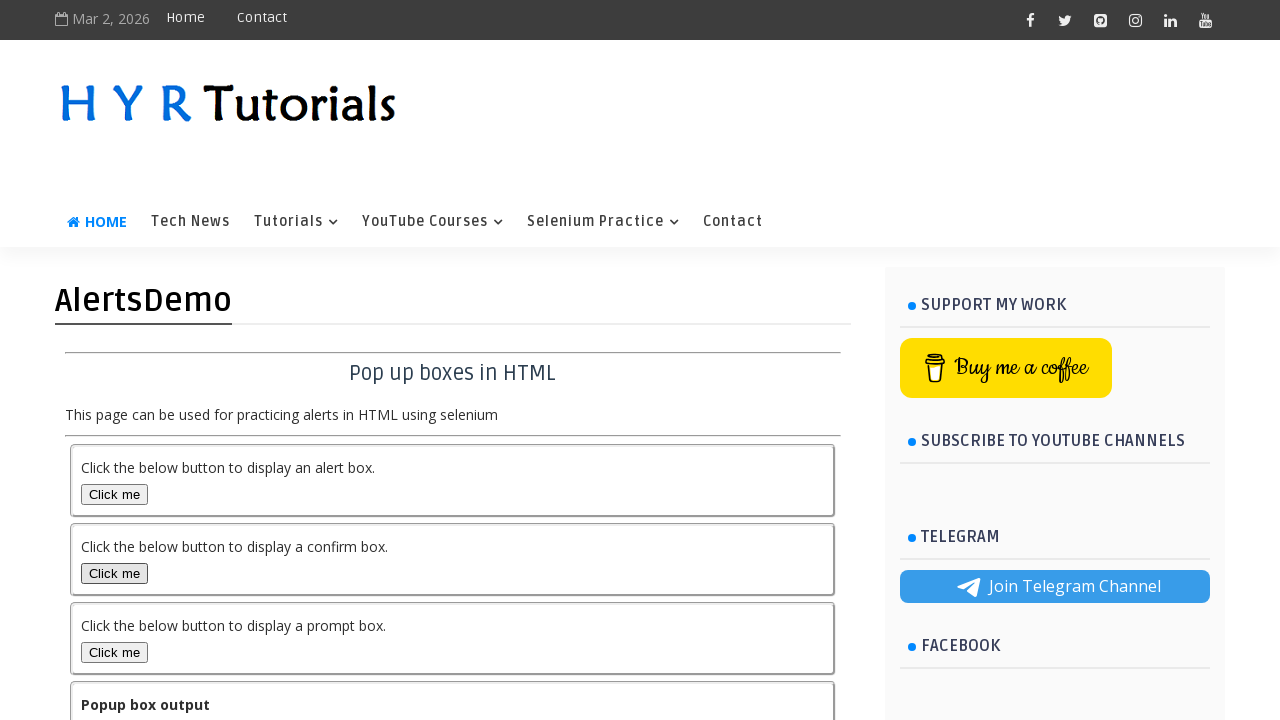

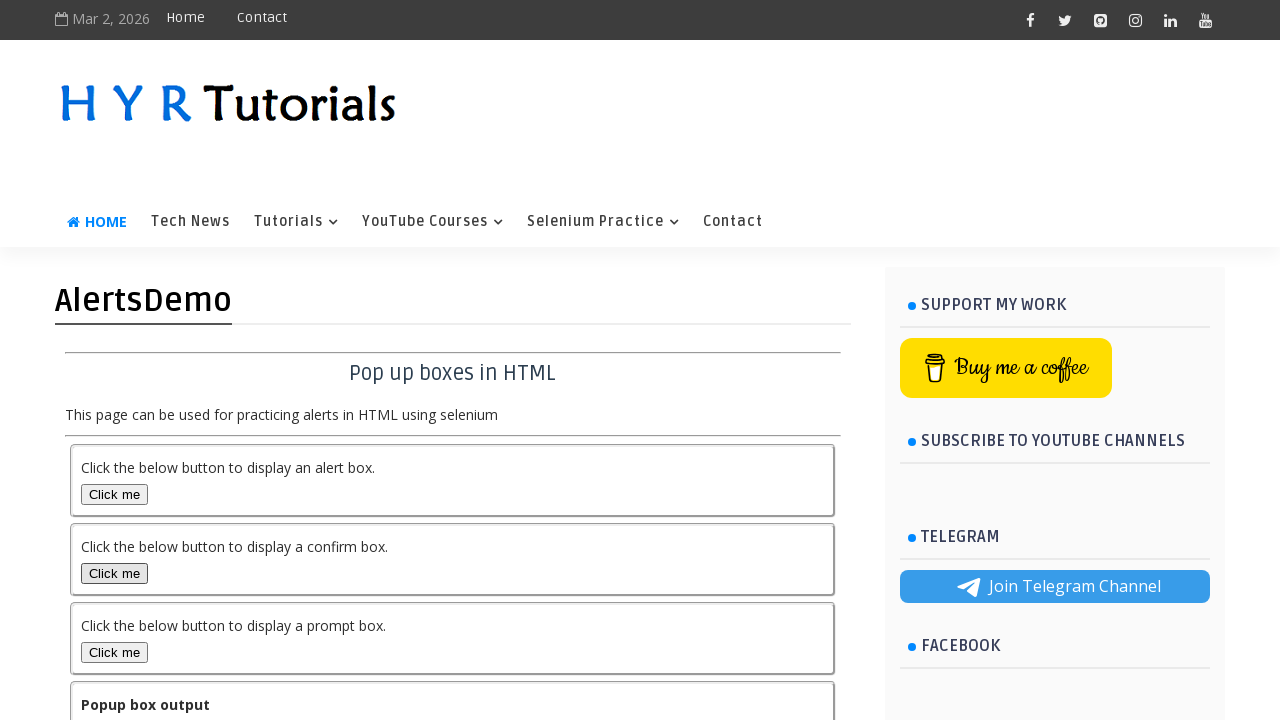